Tests the calendar date picker functionality on SpiceJet website by clicking the departure date field and selecting a specific date (26th) from the calendar widget

Starting URL: https://www.spicejet.com/

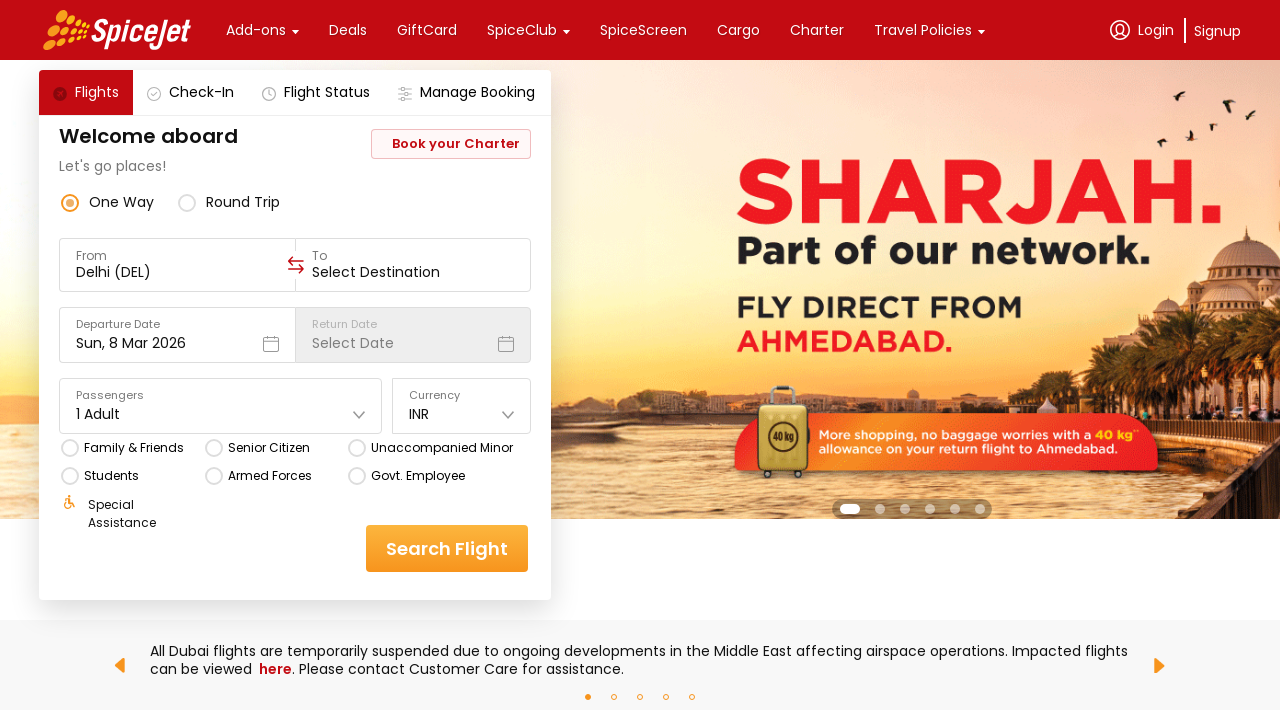

Waited for page to load with networkidle state
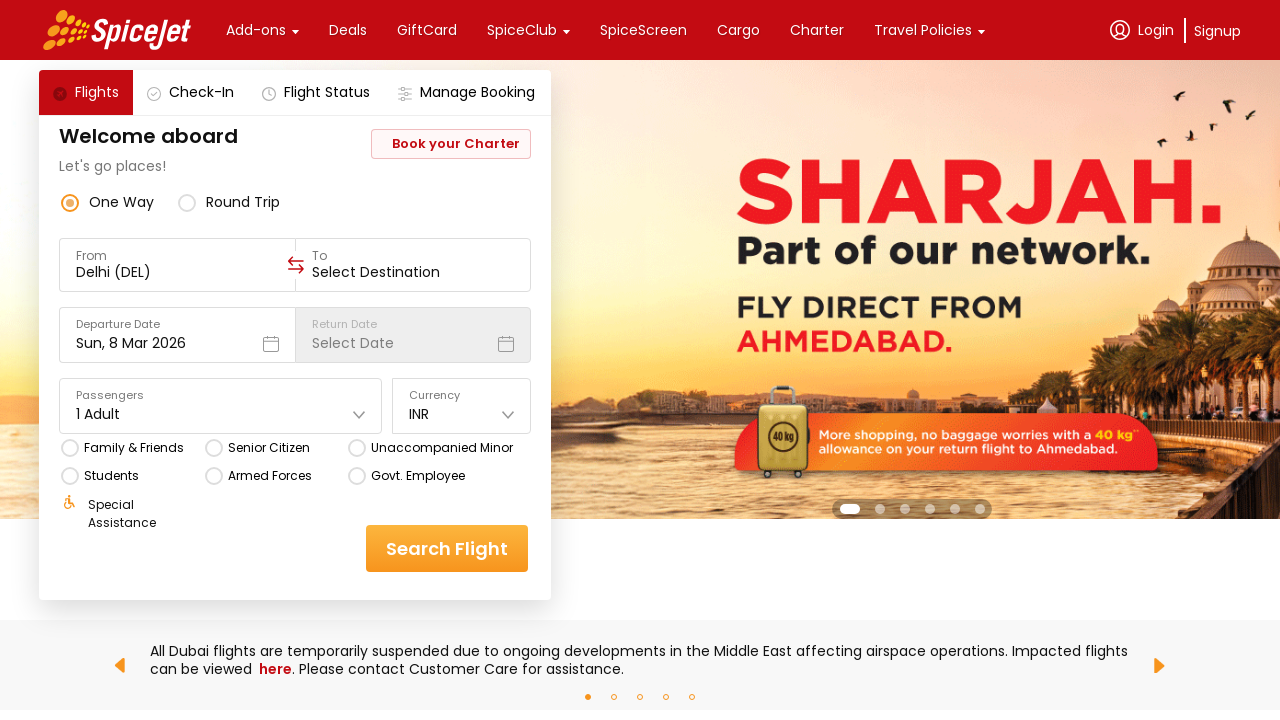

Clicked on Departure Date field to open calendar at (177, 324) on xpath=//div[normalize-space()='Departure Date']
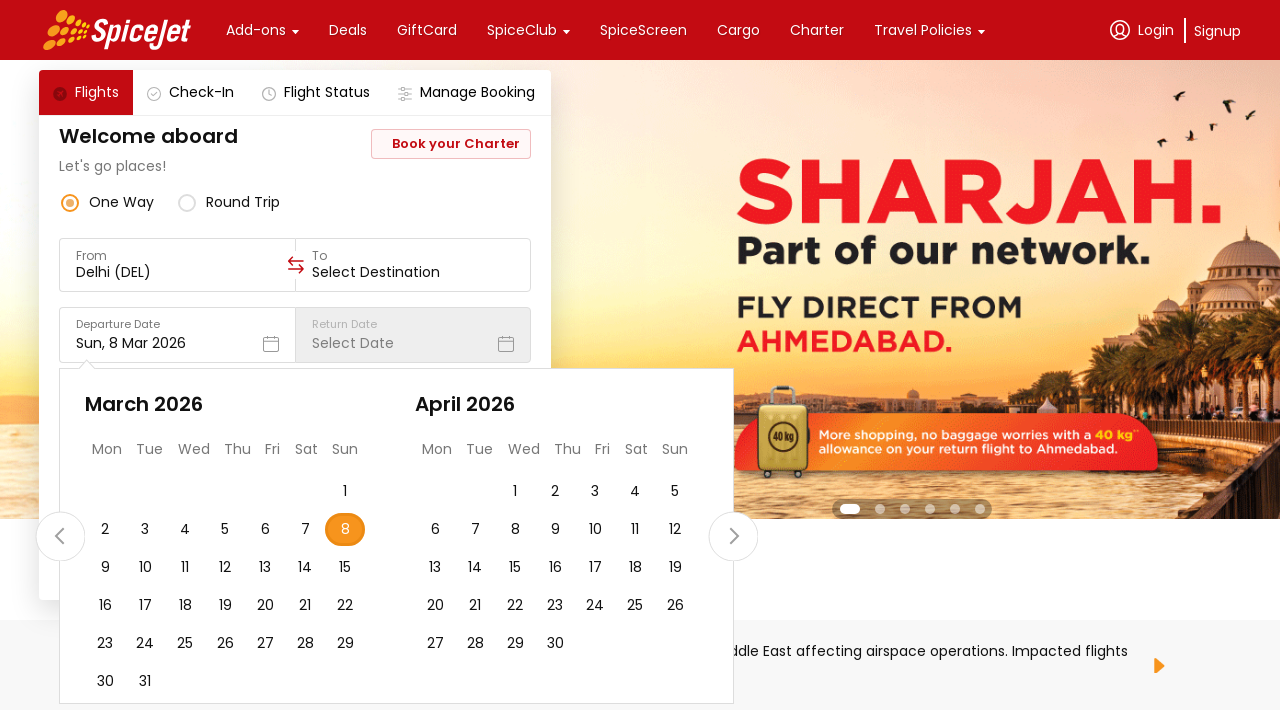

Calendar widget appeared with date options
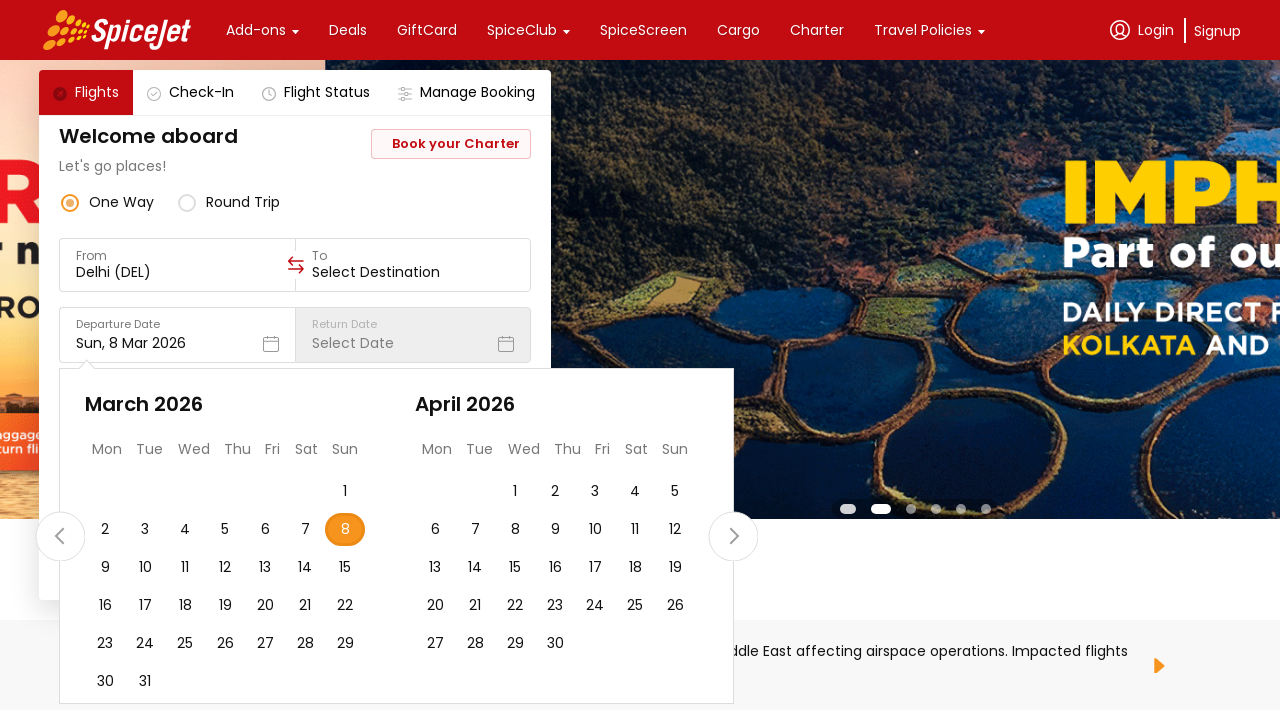

Selected date 26 from the calendar at (225, 644) on xpath=//div[contains(@data-testid,'calendar-day')] >> nth=31
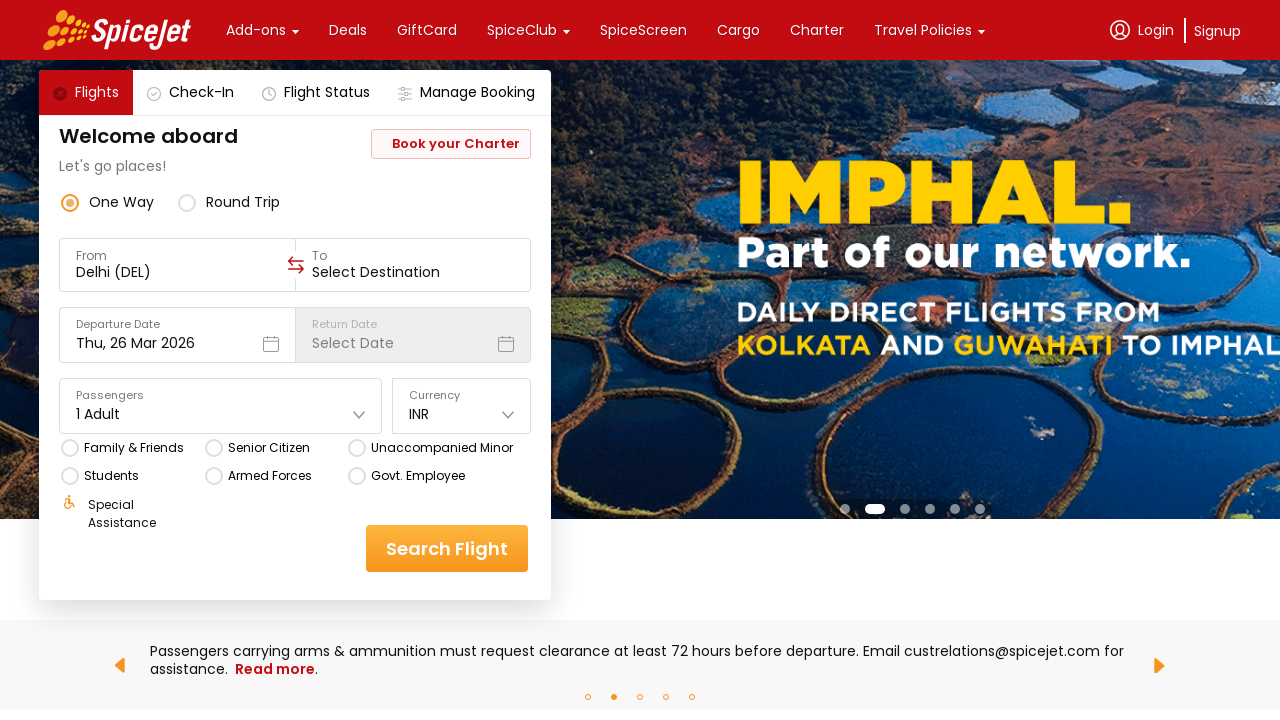

Waited for calendar to close after date selection
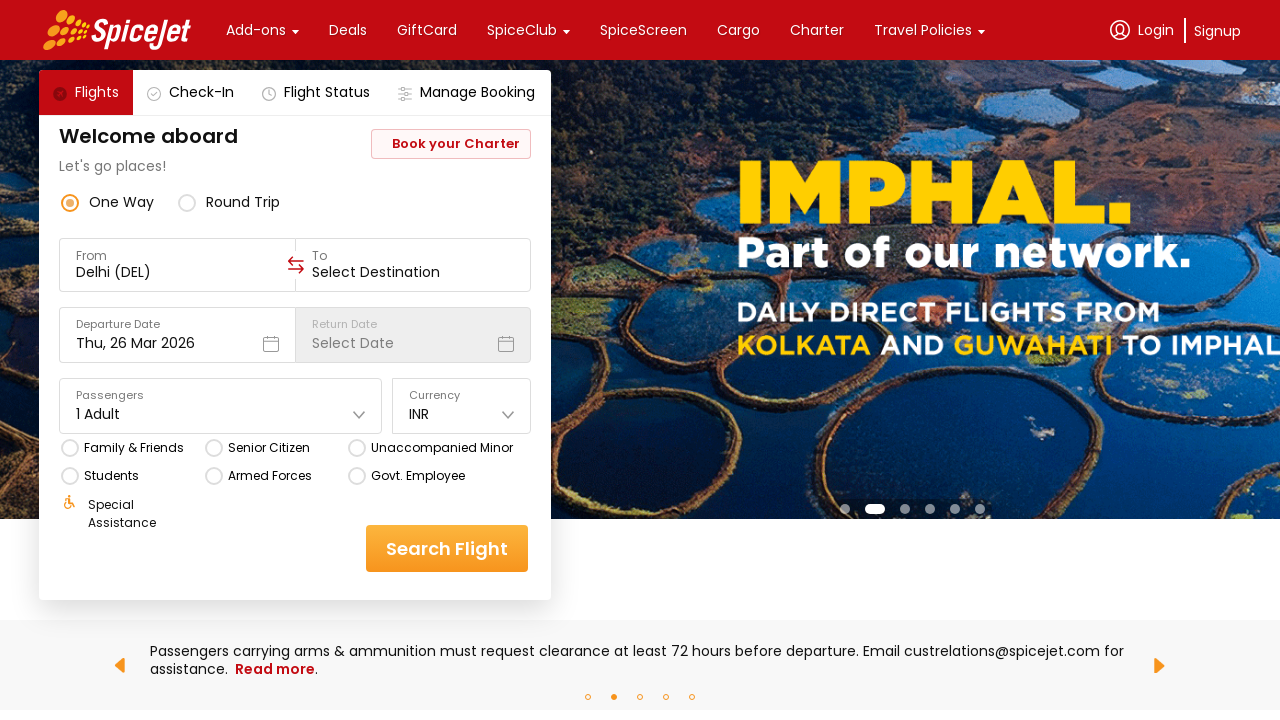

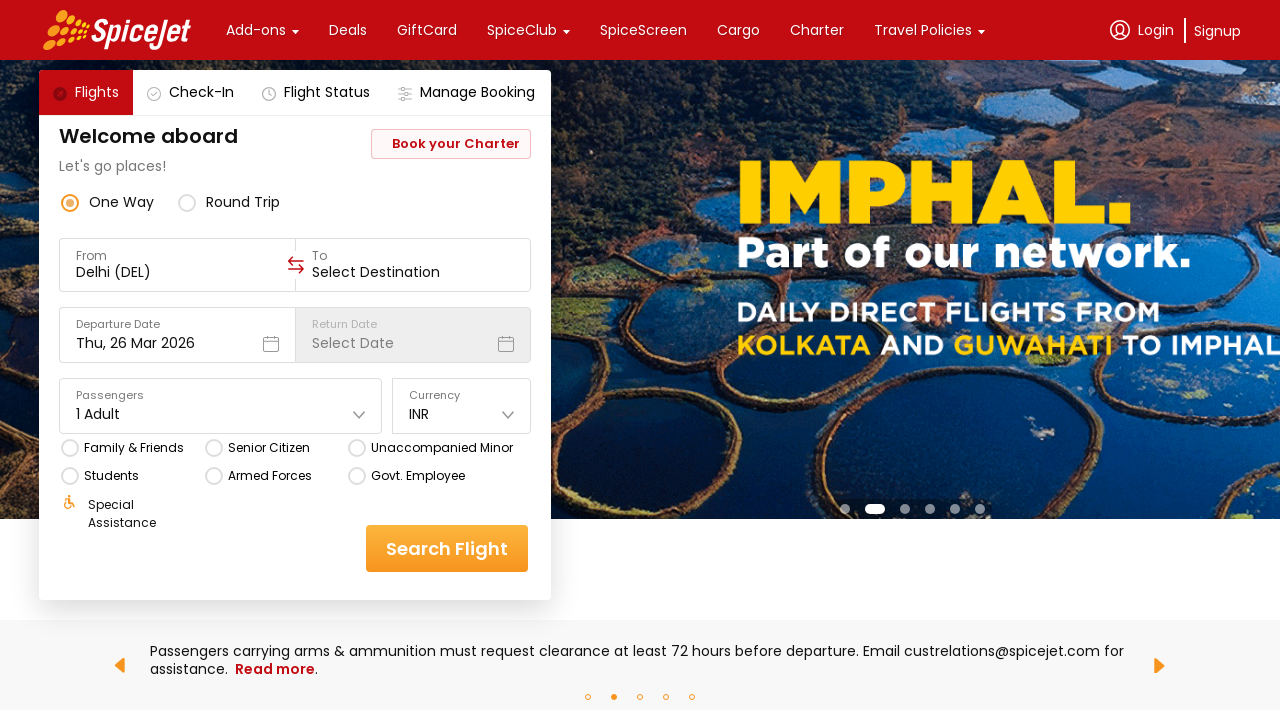